Tests dynamic loading functionality by clicking a start button, waiting for a finish element to appear, and verifying the displayed text is "Hello World!"

Starting URL: http://the-internet.herokuapp.com/dynamic_loading/2

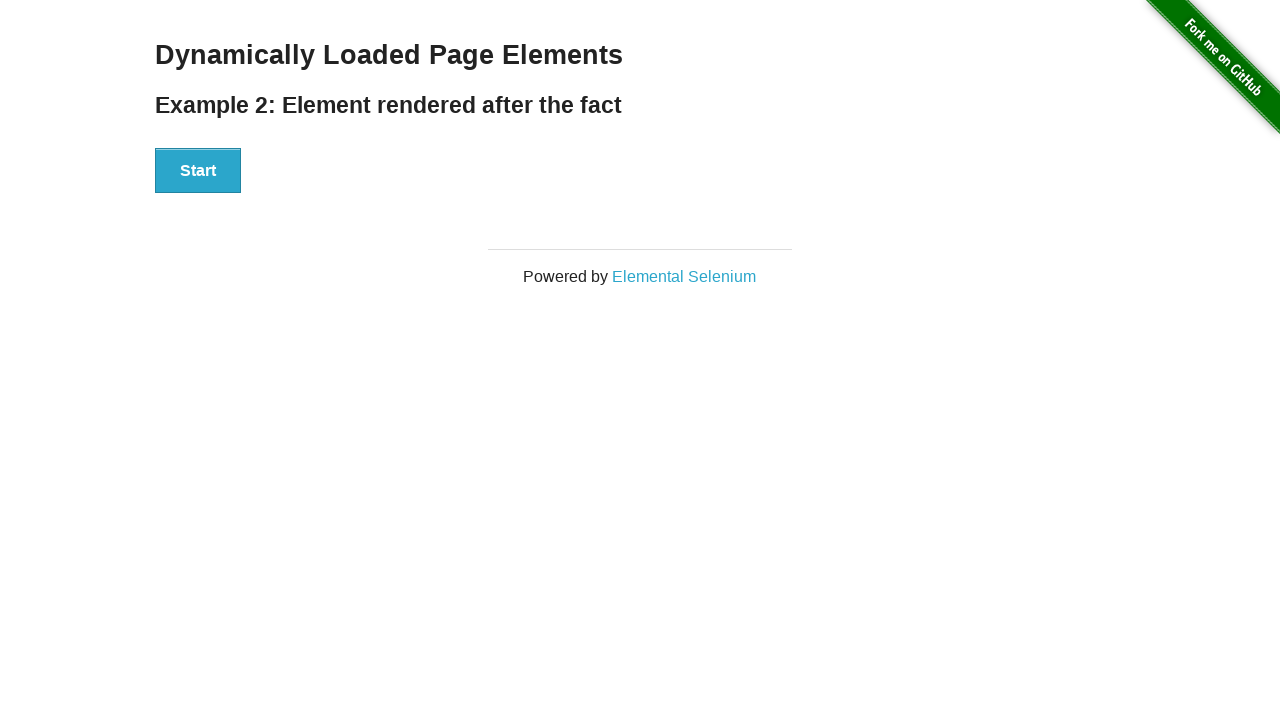

Clicked the start button to initiate dynamic loading at (198, 171) on #start button
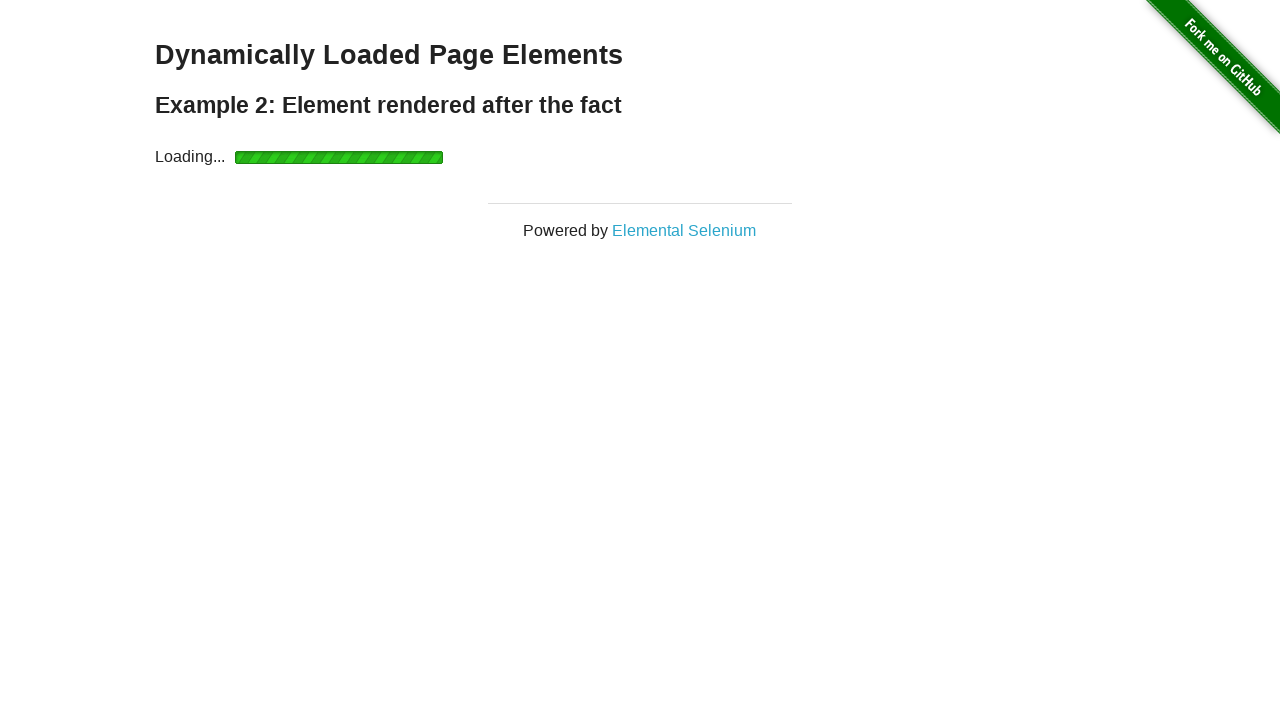

Finish element appeared after dynamic loading completed
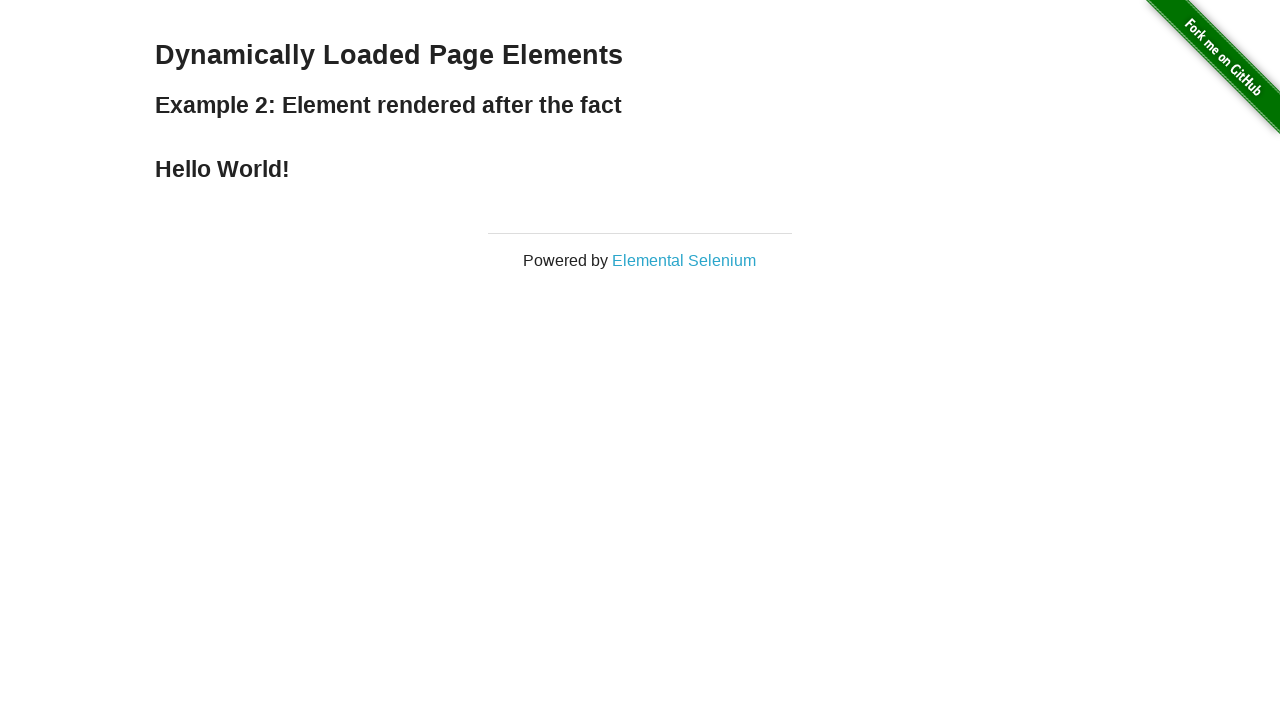

Retrieved text content from finish element
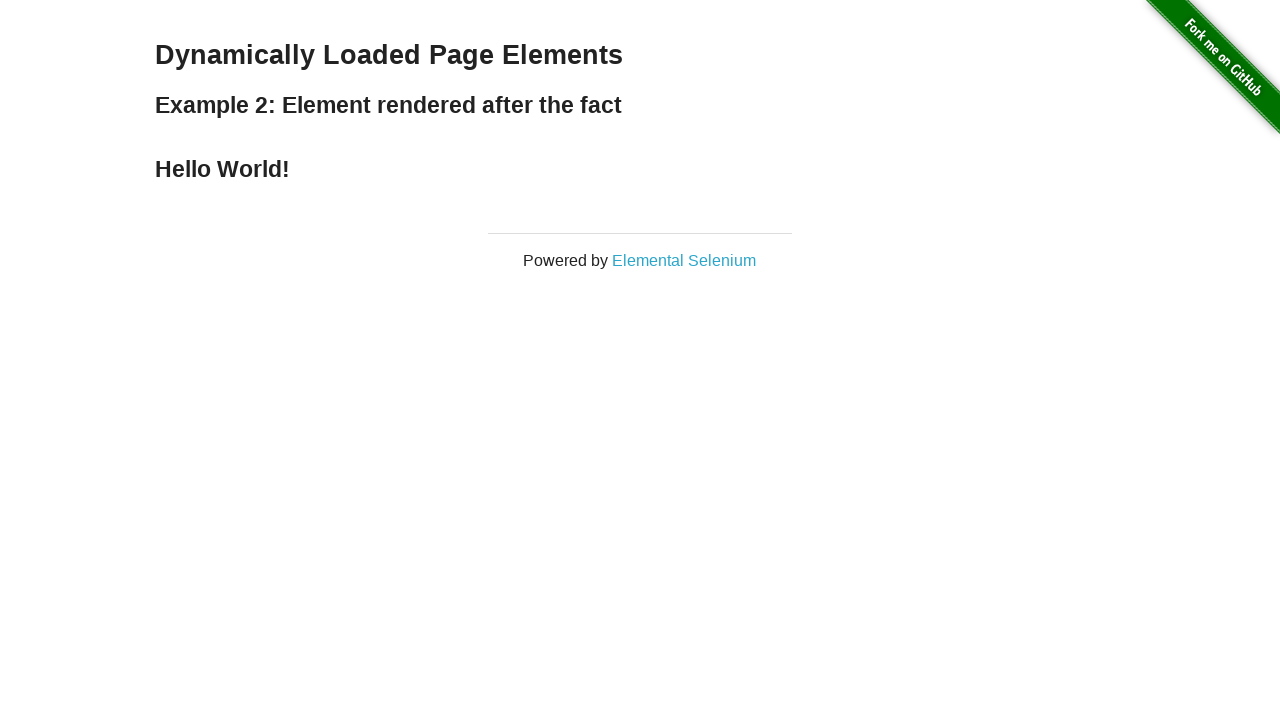

Verified that finish text contains 'Hello World!'
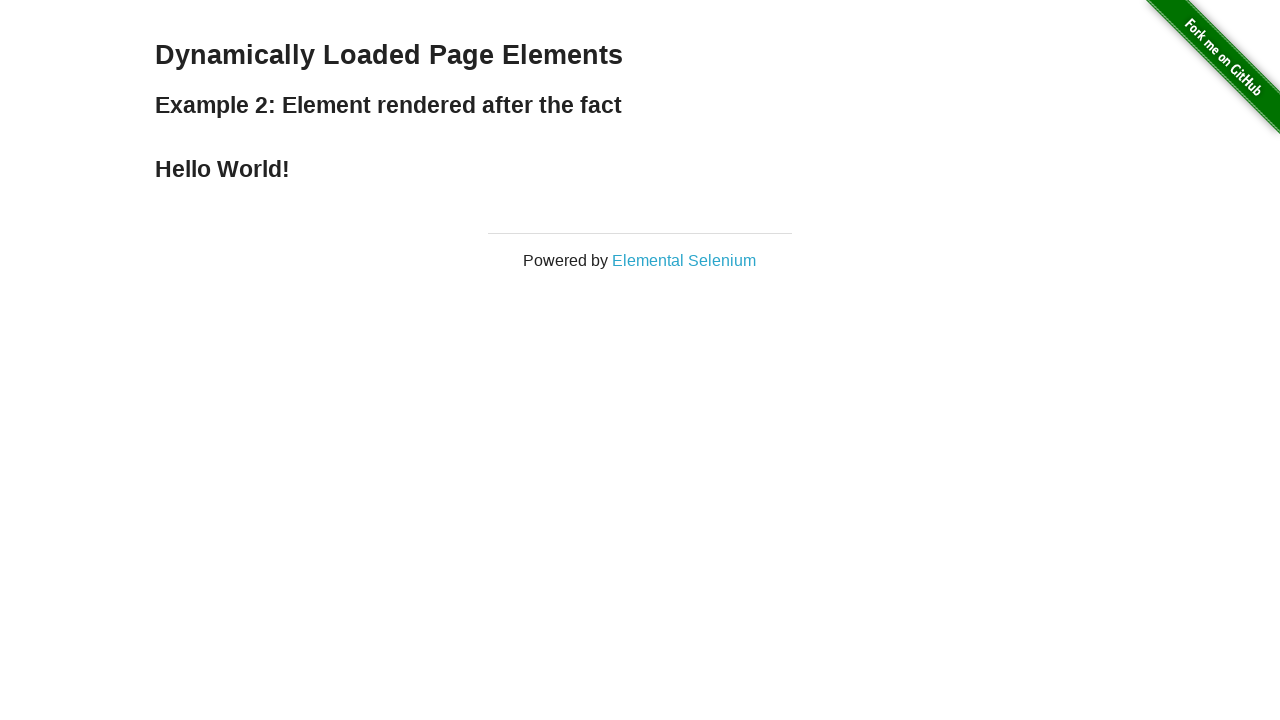

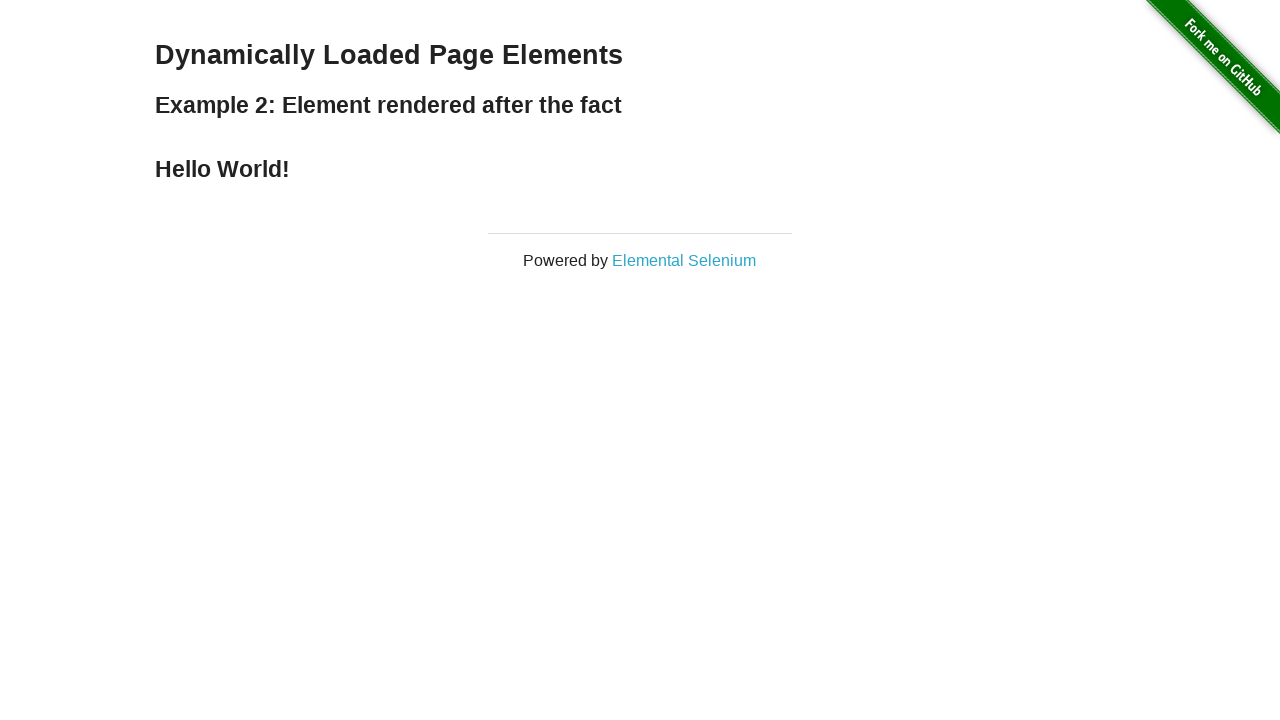